Tests JavaScript prompt by entering a name in the prompt dialog and verifying it appears in the result message

Starting URL: http://automationbykrishna.com/

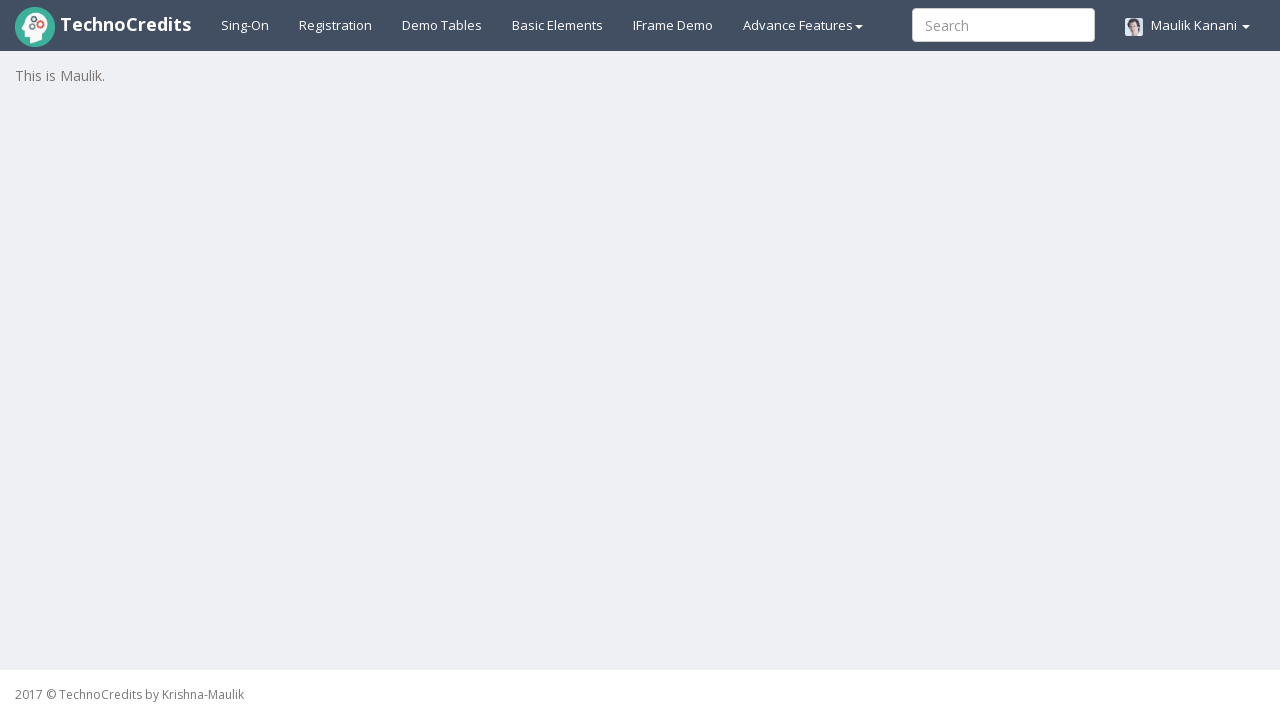

Clicked on basic elements section at (558, 25) on #basicelements
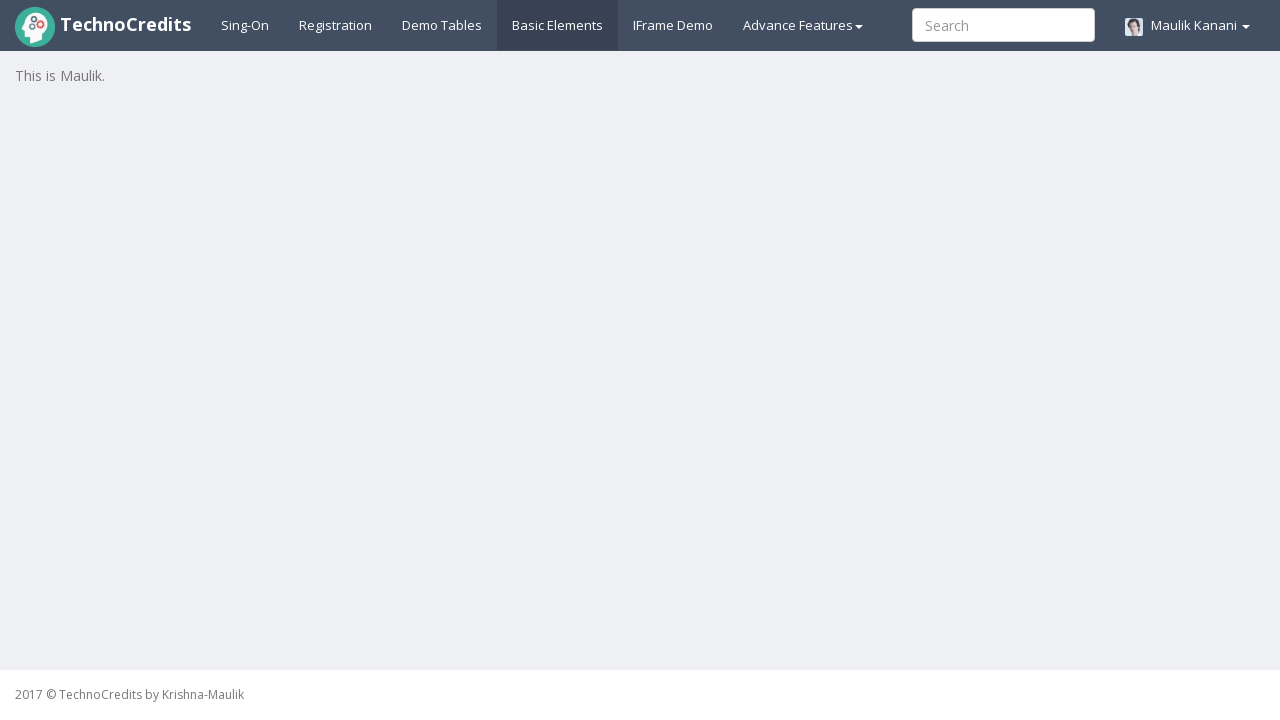

Waited 2000ms for page to load
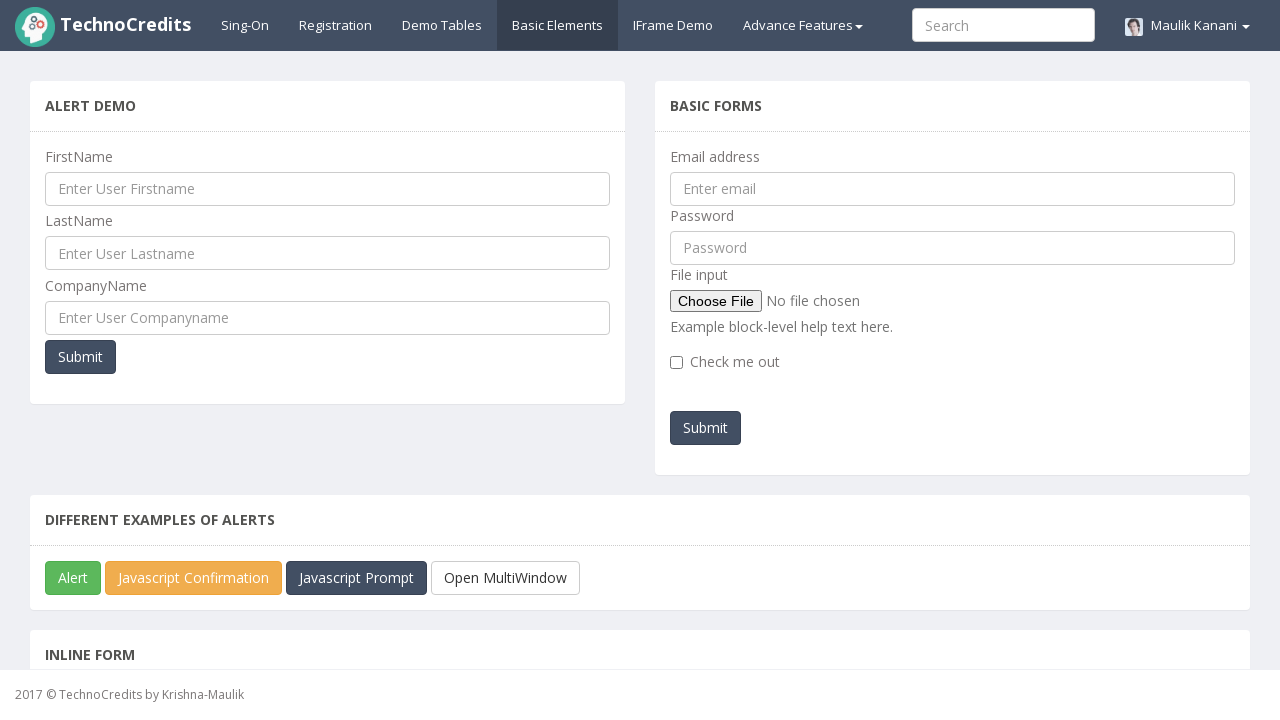

Clicked JavaScript Prompt button at (356, 578) on #javascriptPromp
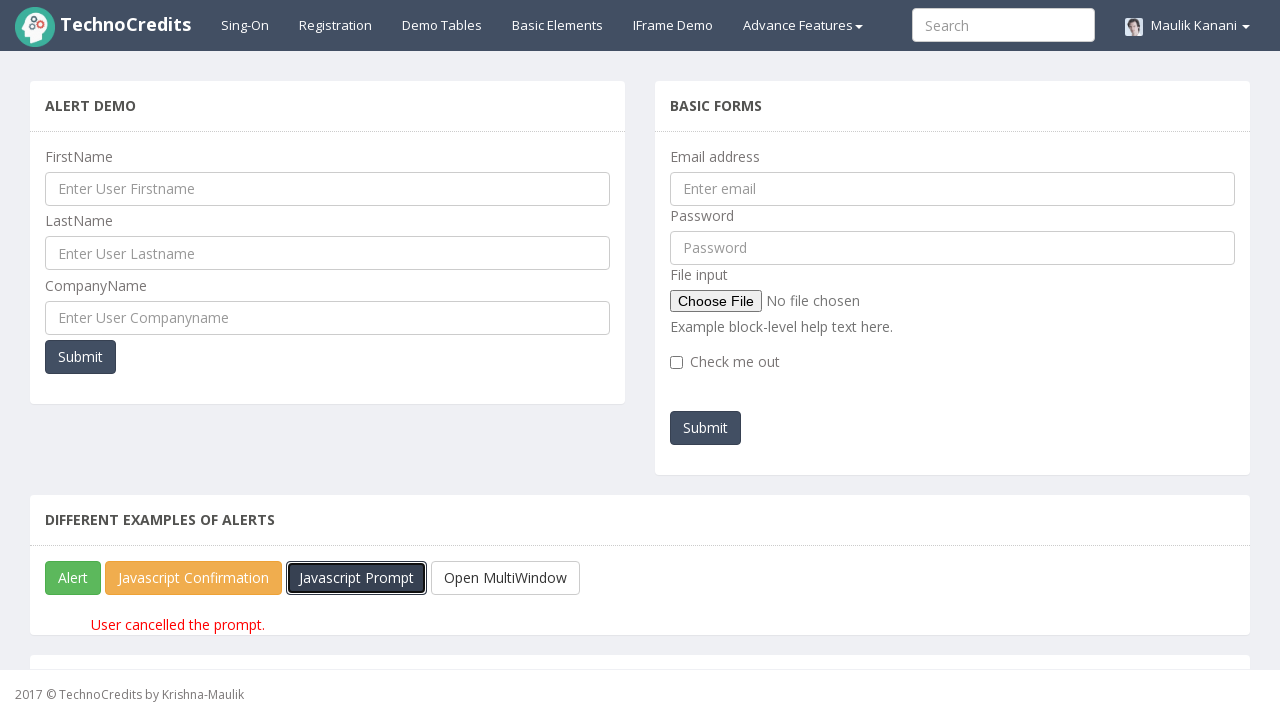

Set up dialog handler to accept prompt with name 'Michael'
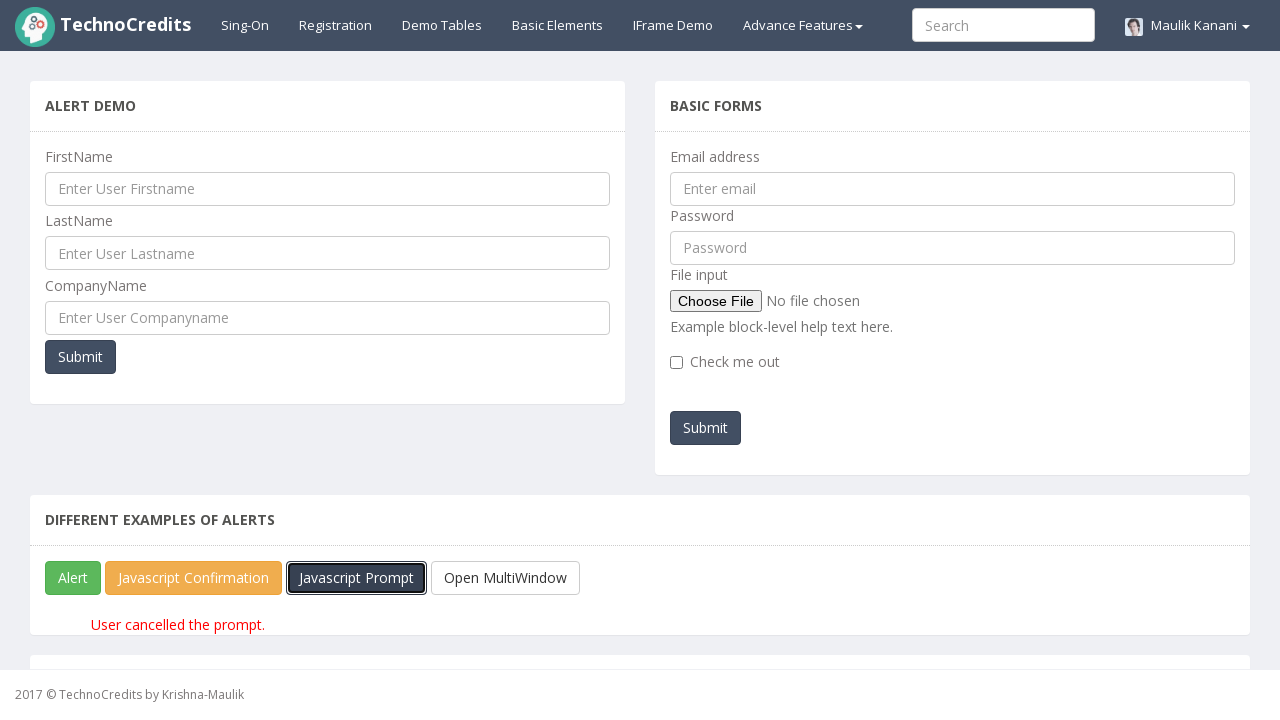

Result message element loaded after prompt submission
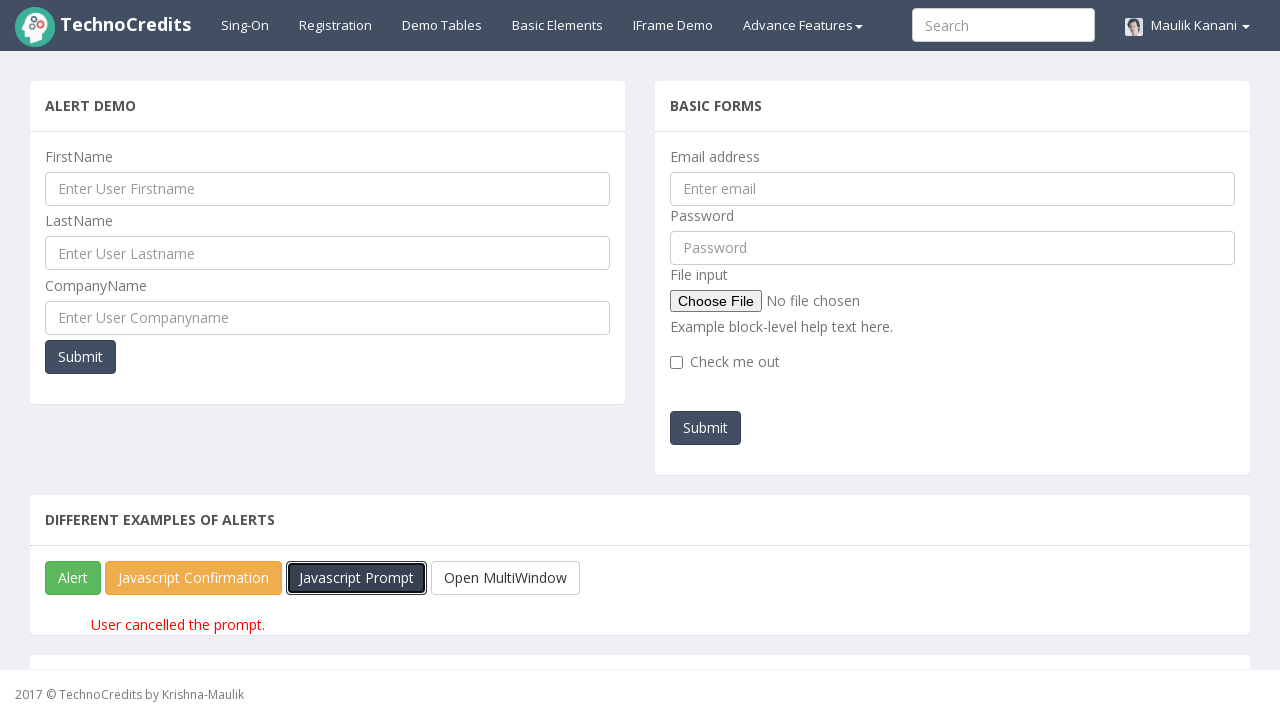

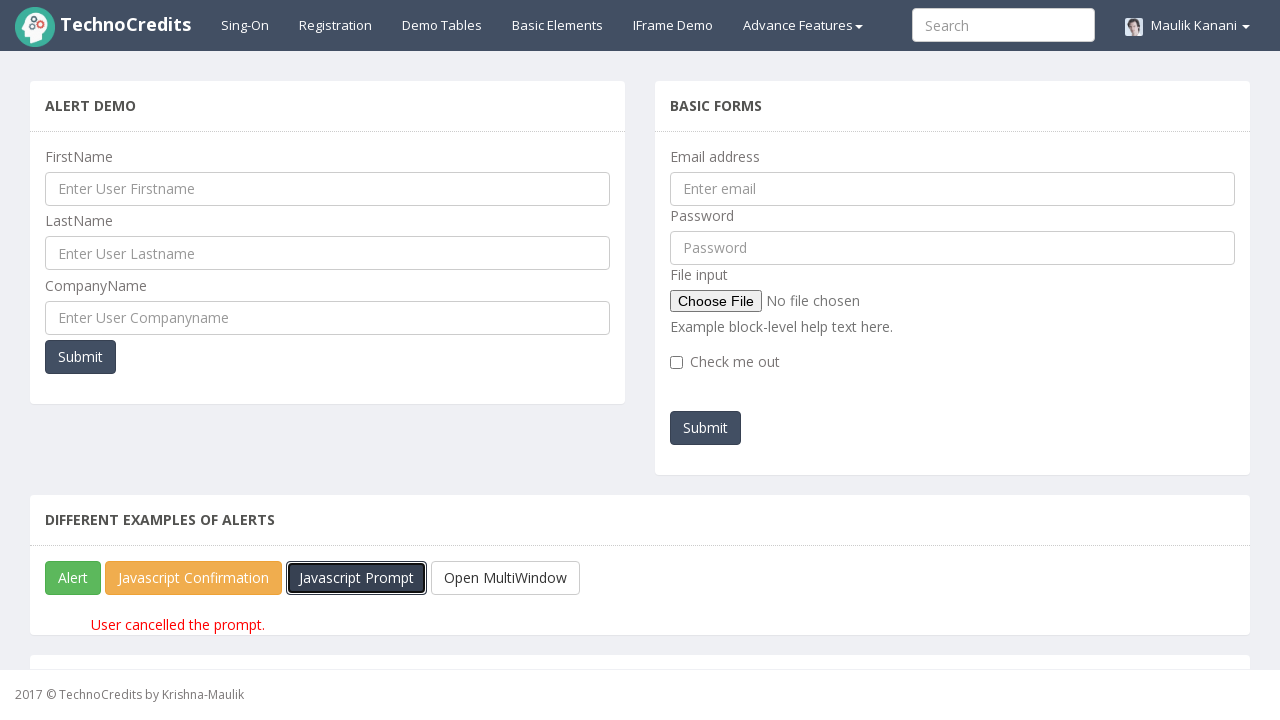